Opens a form page, navigates to another site in a new window to get course information, then switches back to fill the form with that information

Starting URL: https://rahulshettyacademy.com/angularpractice/

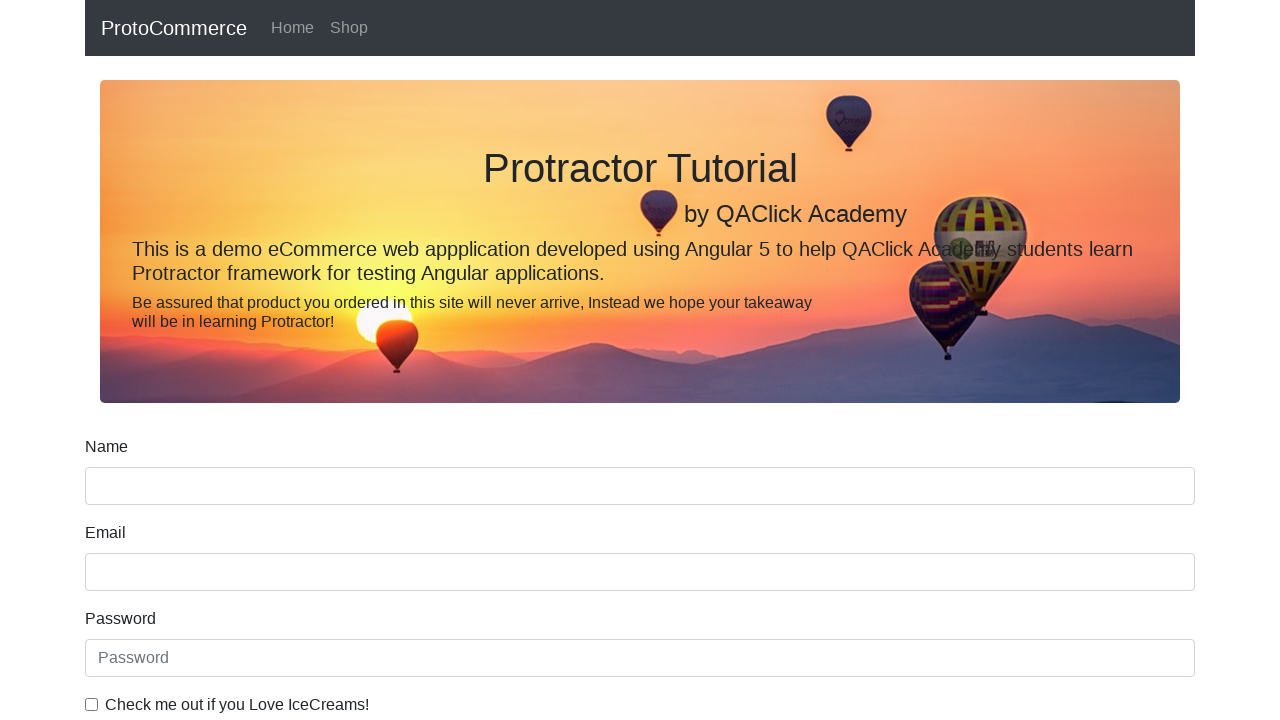

Opened a new browser window/tab
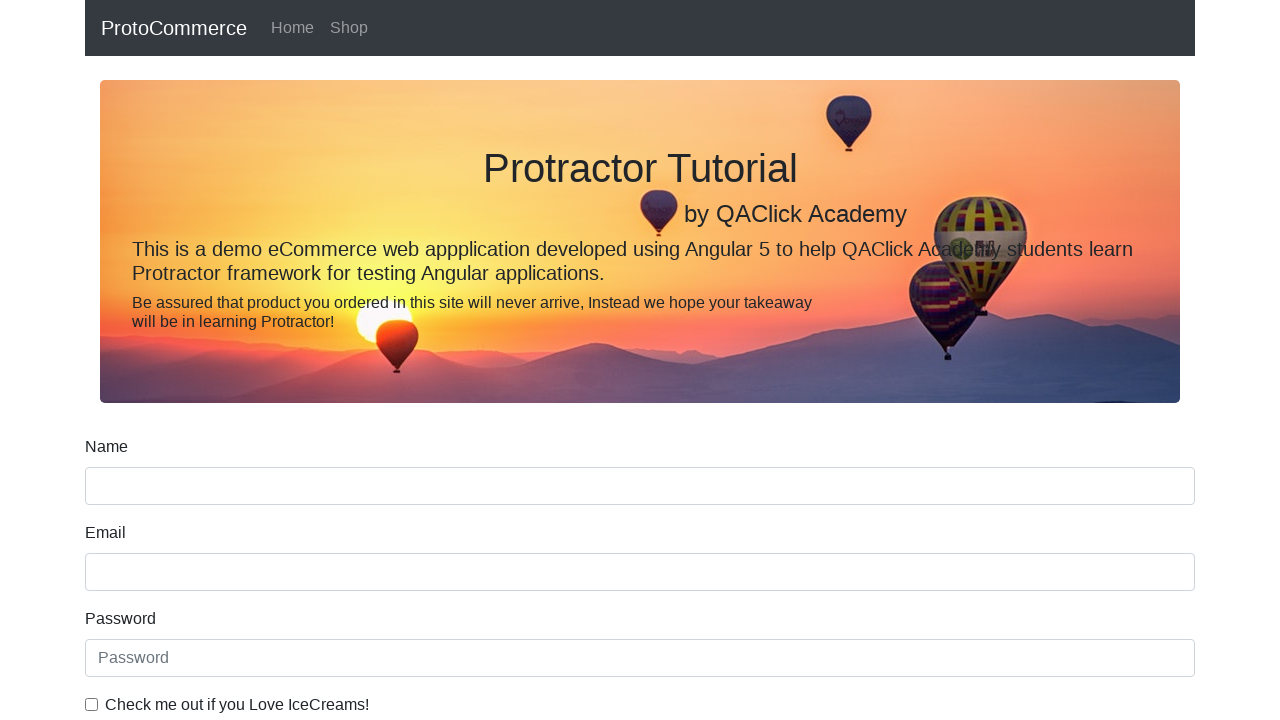

Navigated to Rahul Shetty Academy homepage in new window
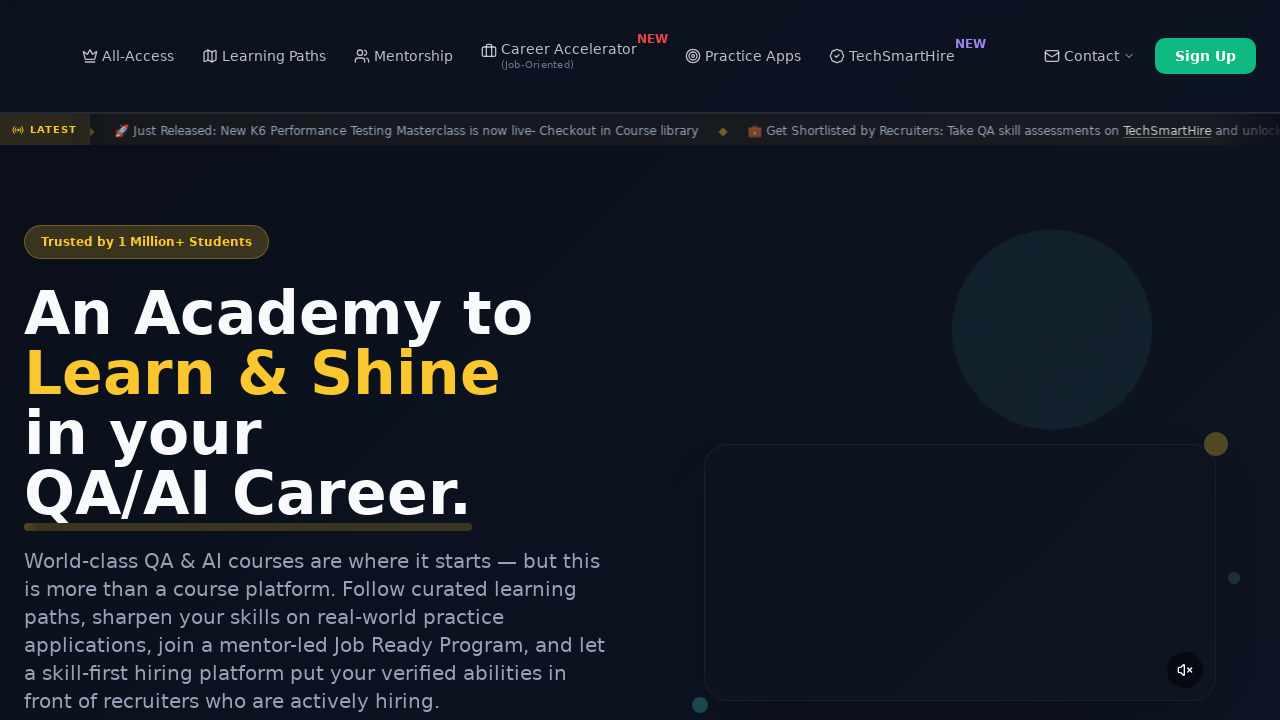

Located all course links on the homepage
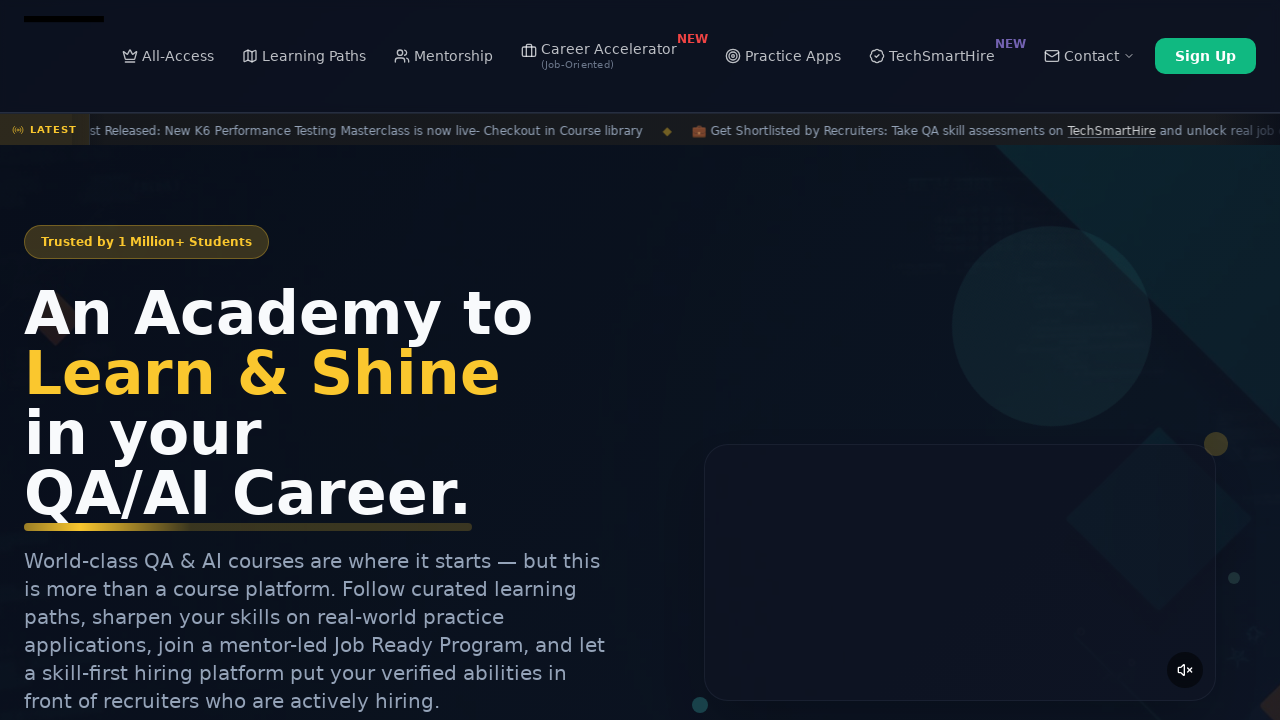

Retrieved course name from 4th course link: 'AI Agents'
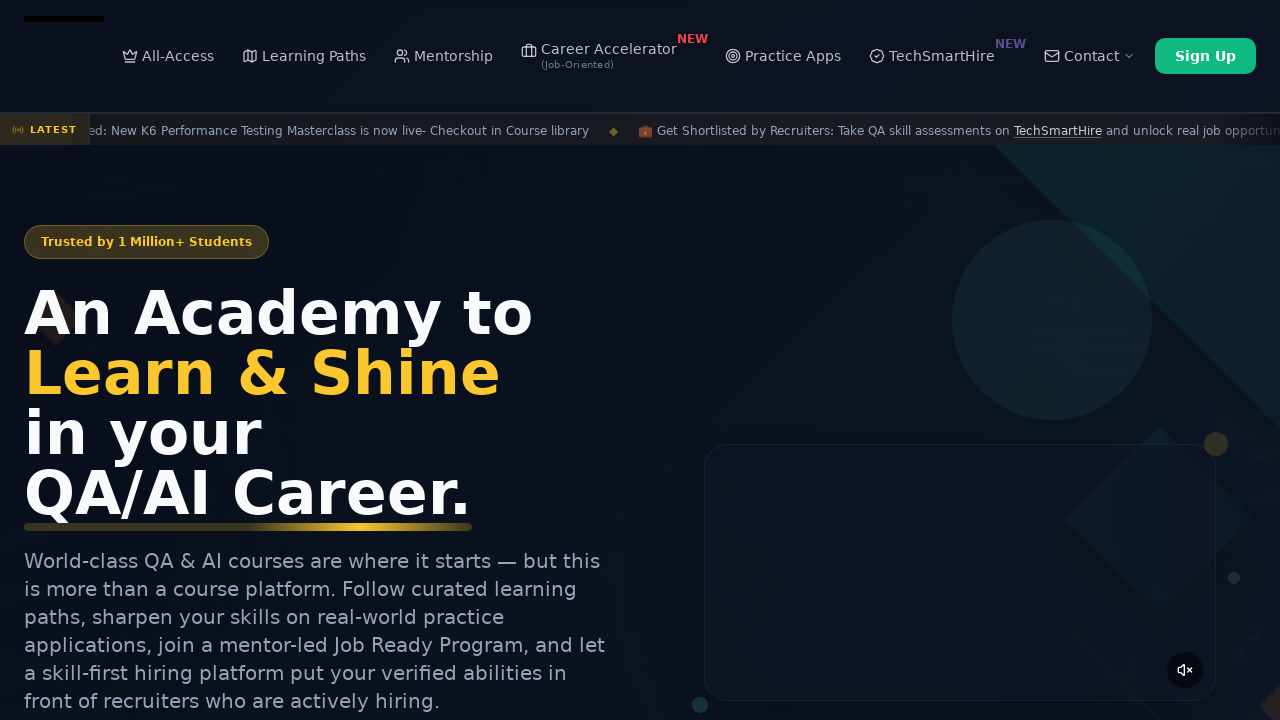

Closed the new window and switched back to original form page
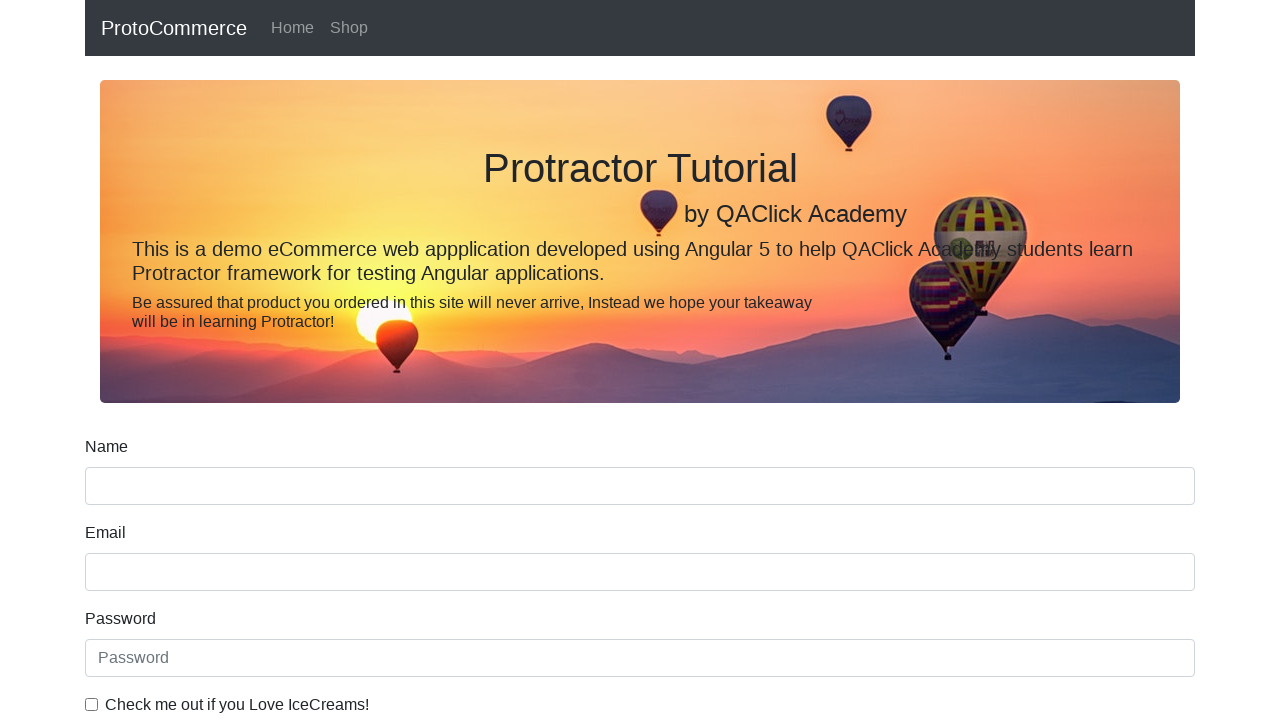

Filled name field with course name: 'AI Agents' on [name='name']
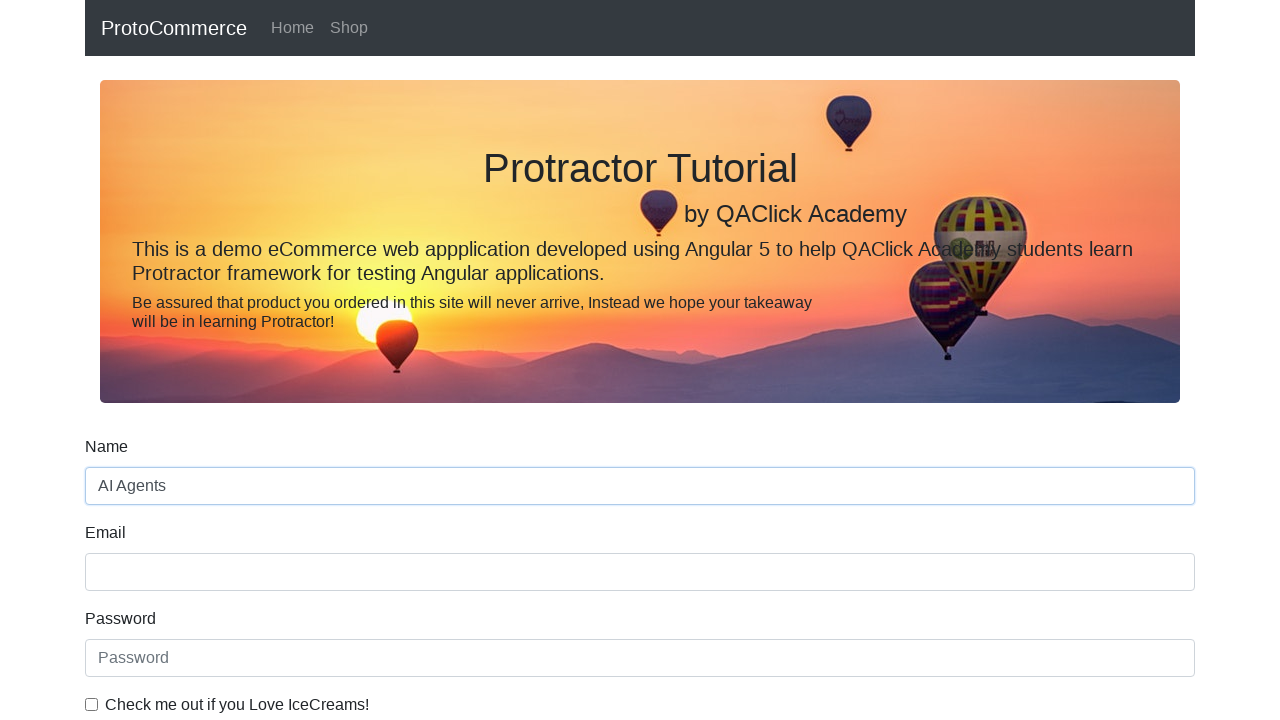

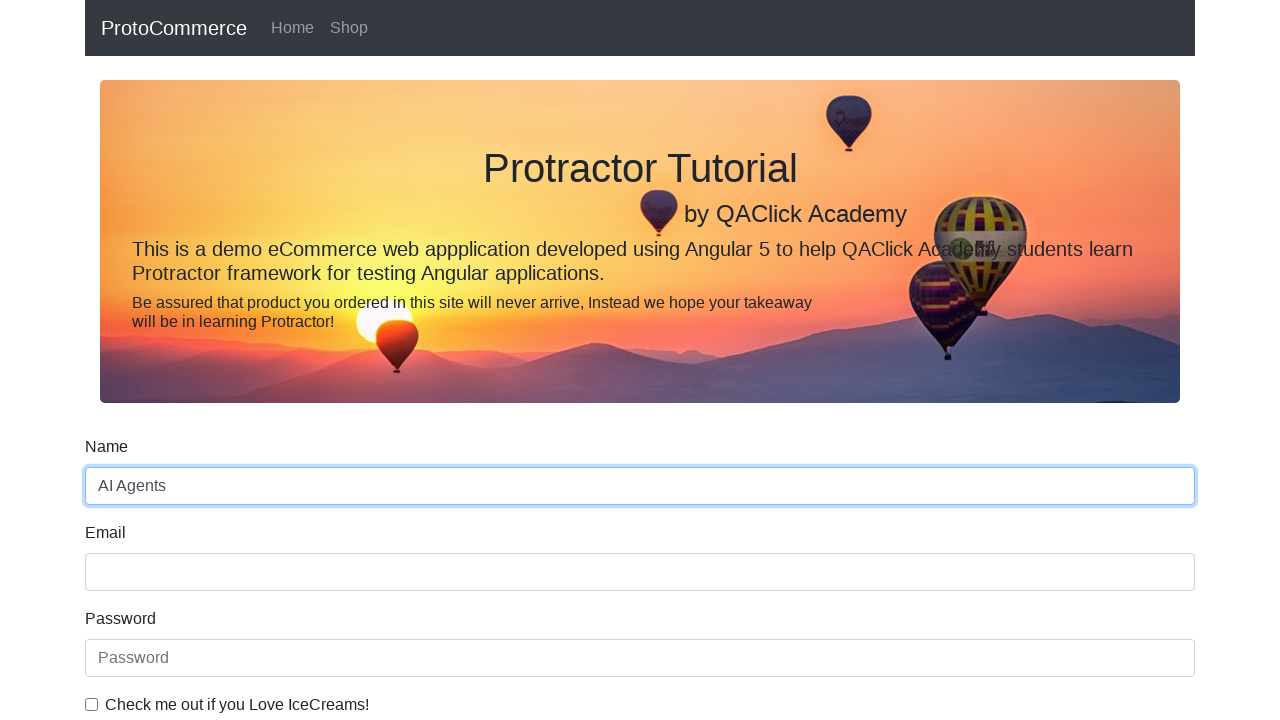